Tests dynamic content loading by clicking Start button and verifying the Hello World message becomes visible

Starting URL: http://przyklady.javastart.pl:8095/dynamic_loading/1

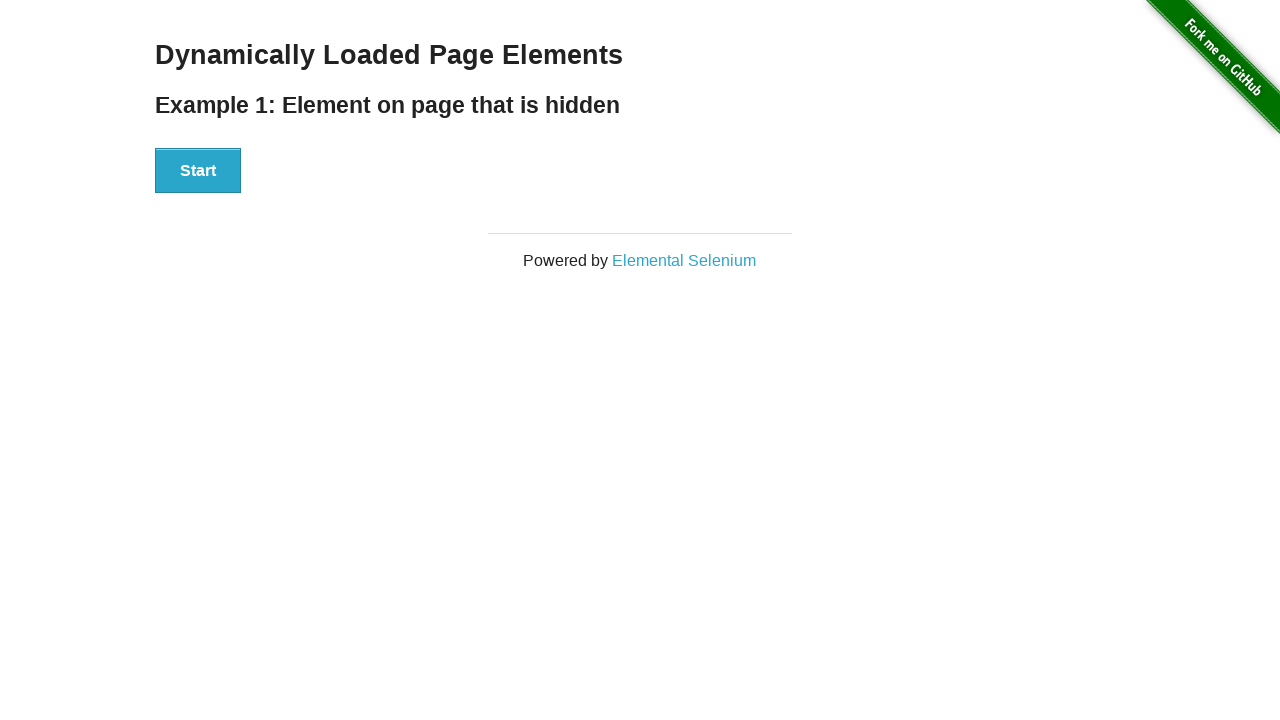

Clicked Start button to trigger dynamic content loading at (198, 171) on xpath=//button[contains(text(),'Start')]
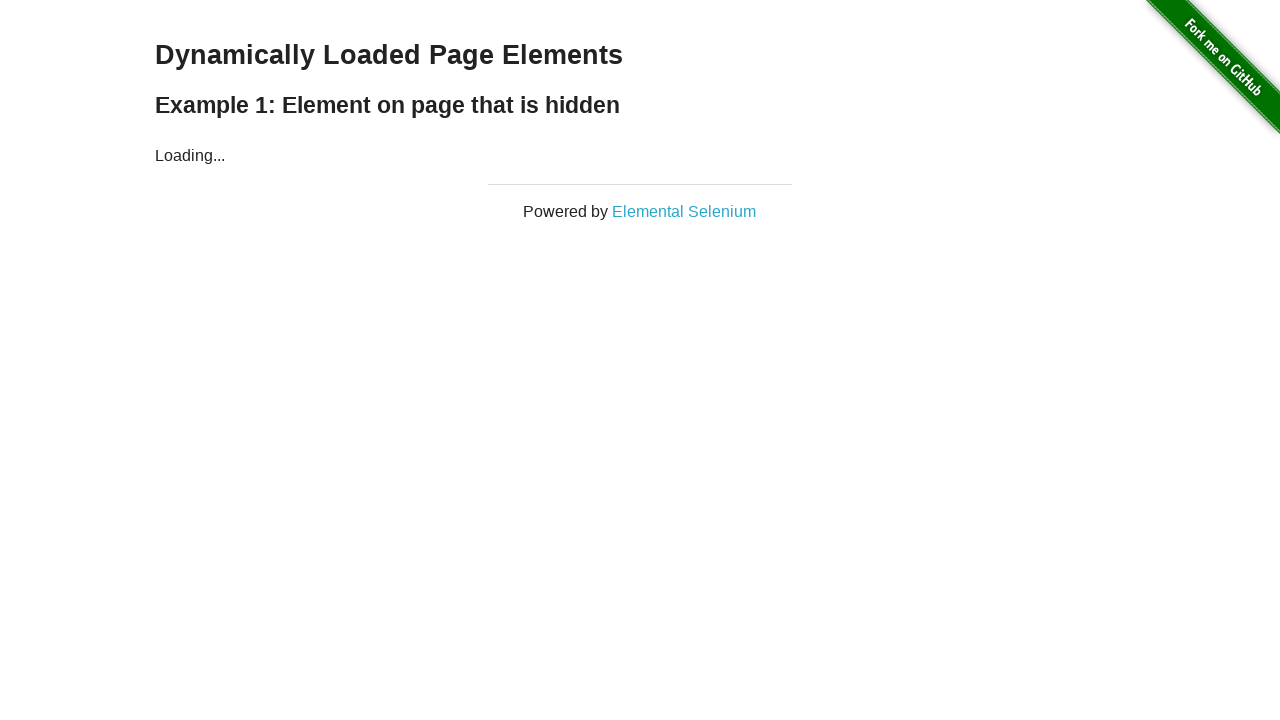

Waited for Hello World message to become visible
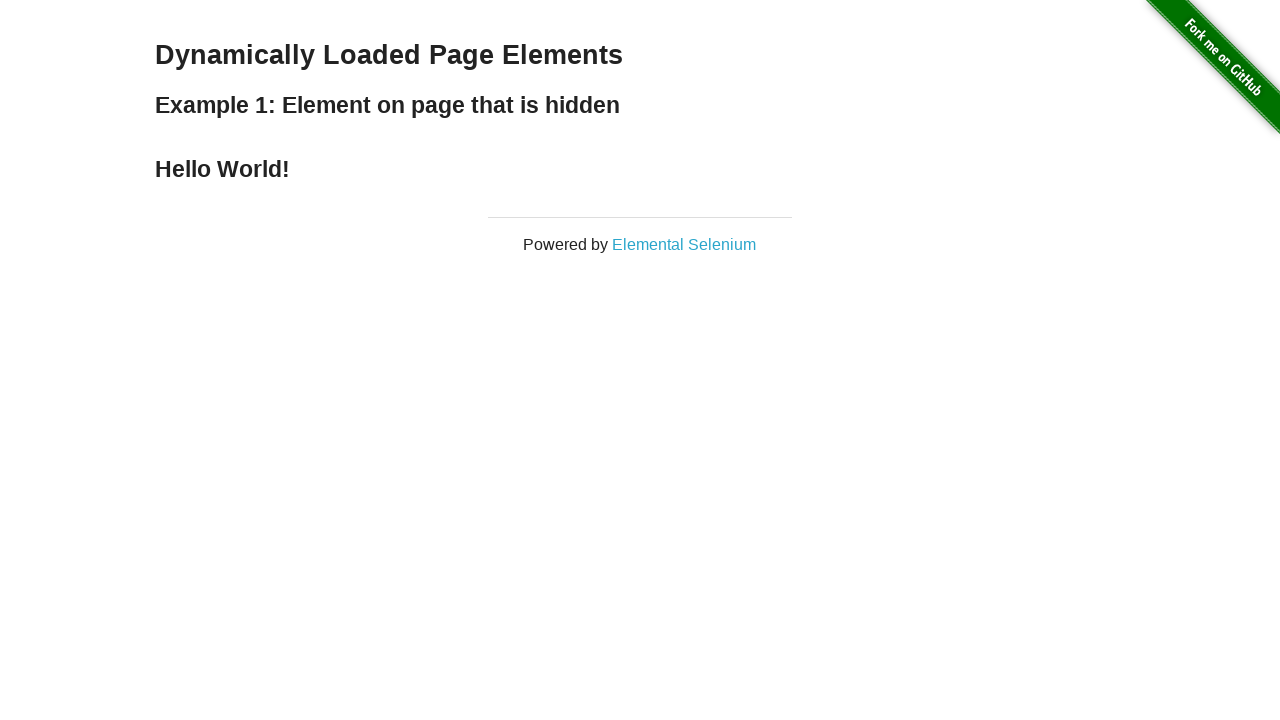

Verified Hello World element is displayed
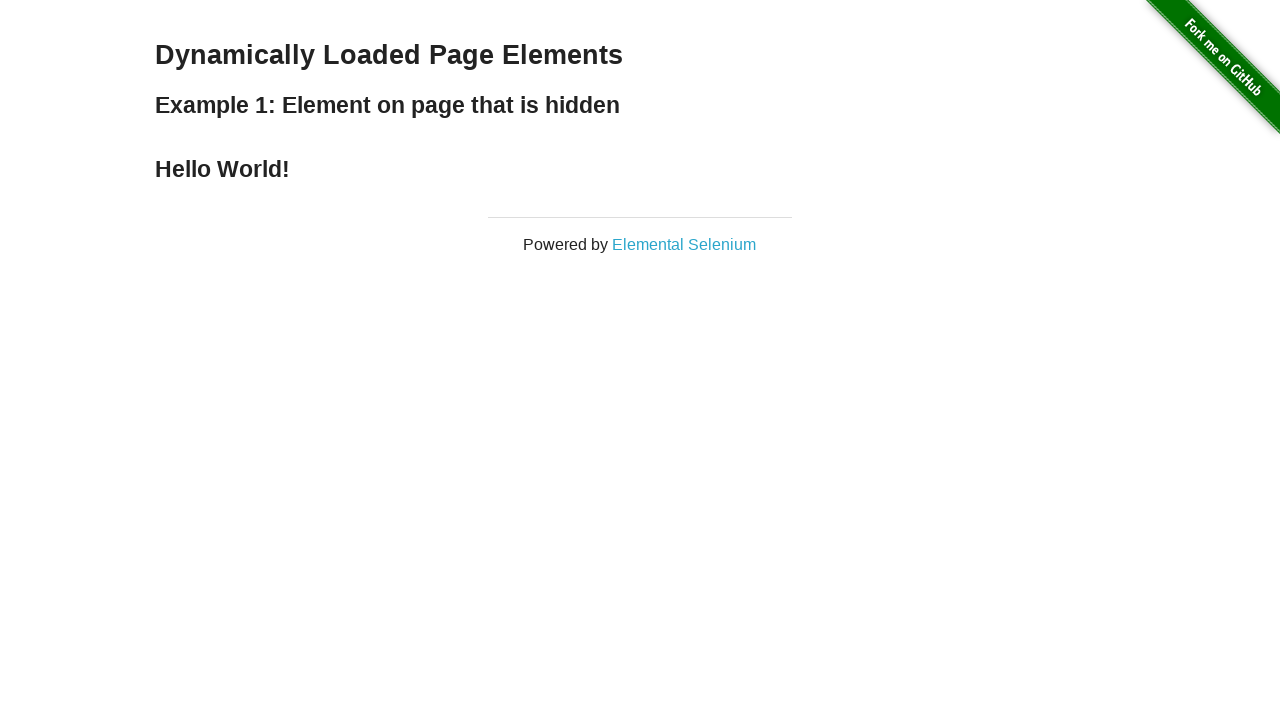

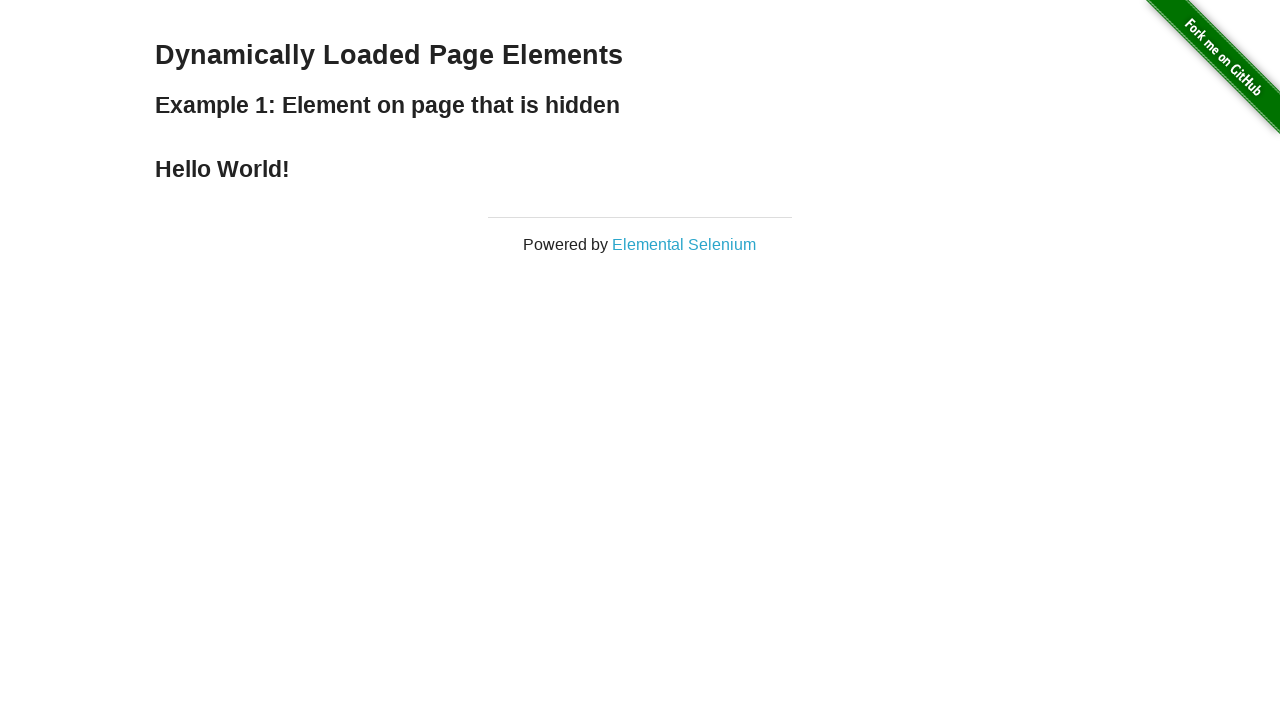